Tests radio buttons and checkboxes on Rahul Shetty Academy practice page by selecting radio options and checking multiple checkboxes

Starting URL: https://rahulshettyacademy.com/AutomationPractice/

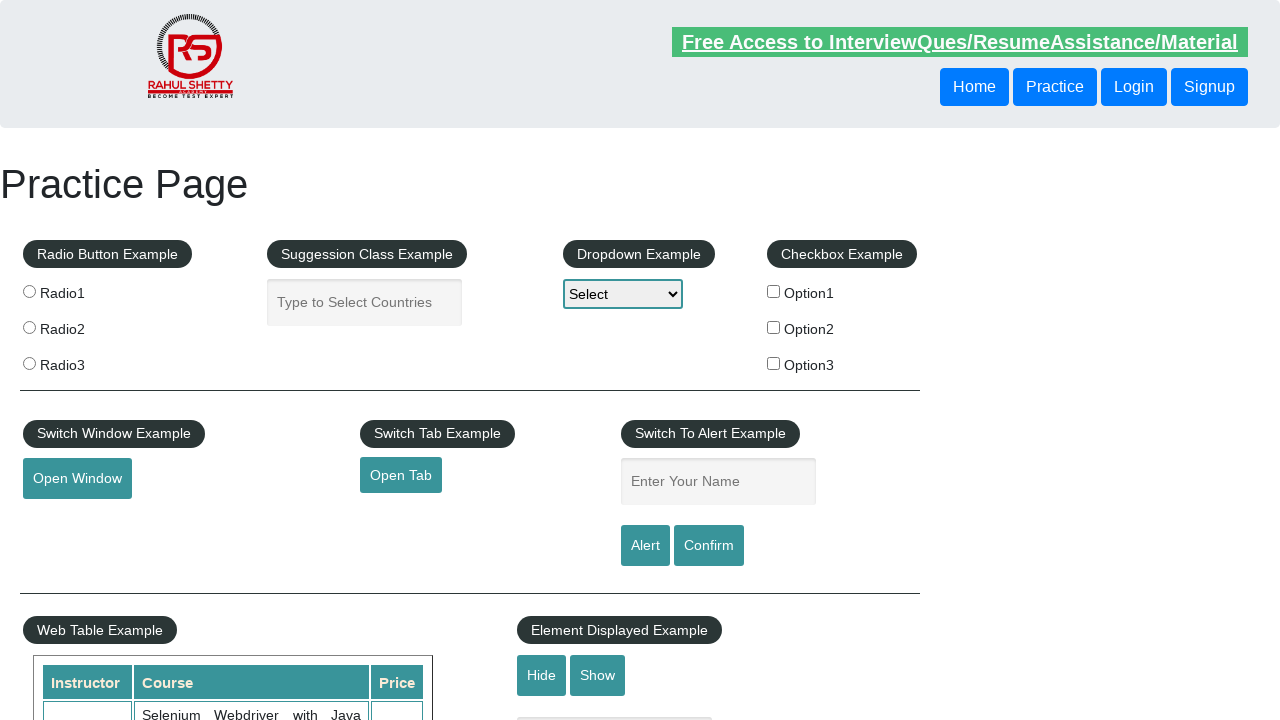

Selected radio button 1 at (29, 291) on input[value="radio1"]
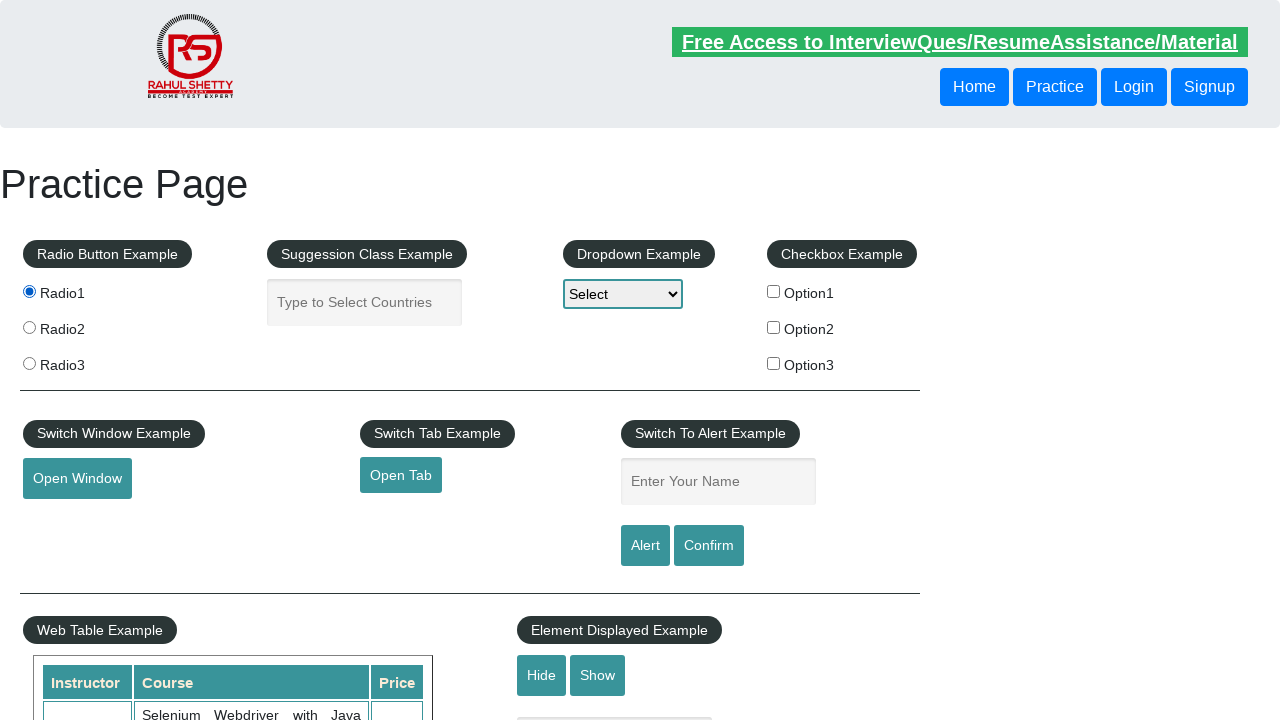

Waited 300ms after selecting radio button 1
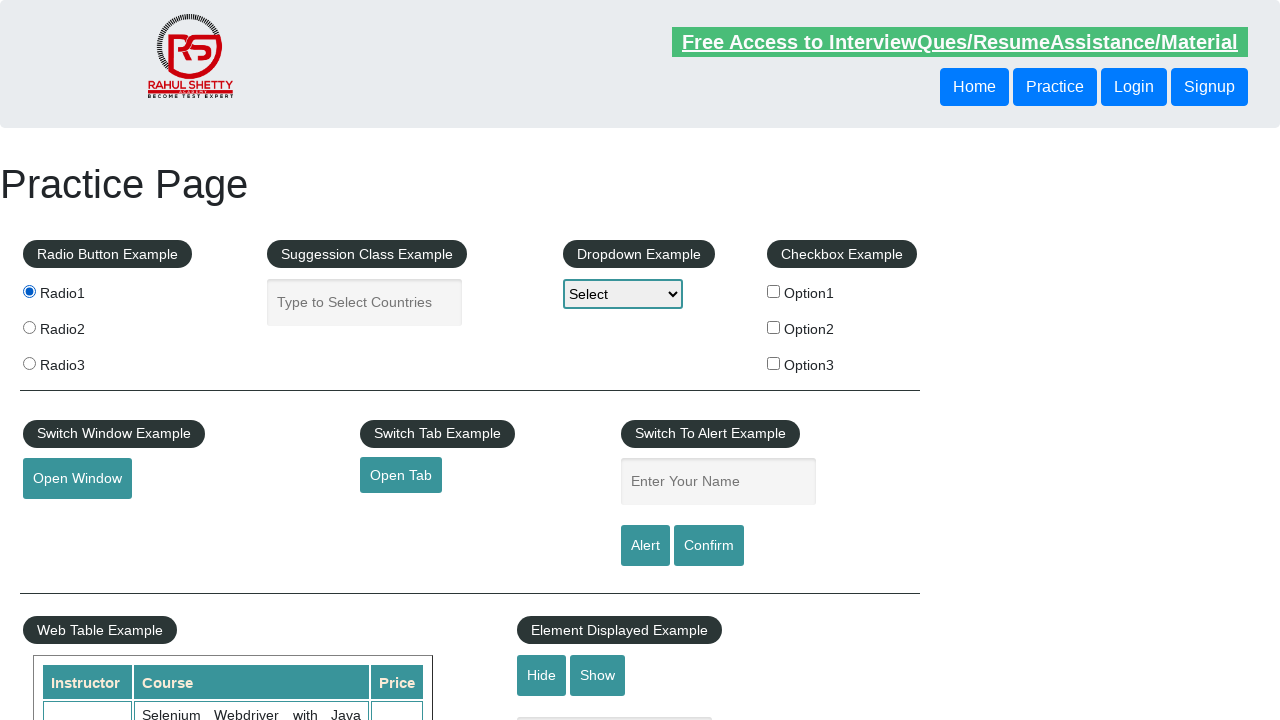

Selected radio button 2 at (29, 327) on input[value="radio2"]
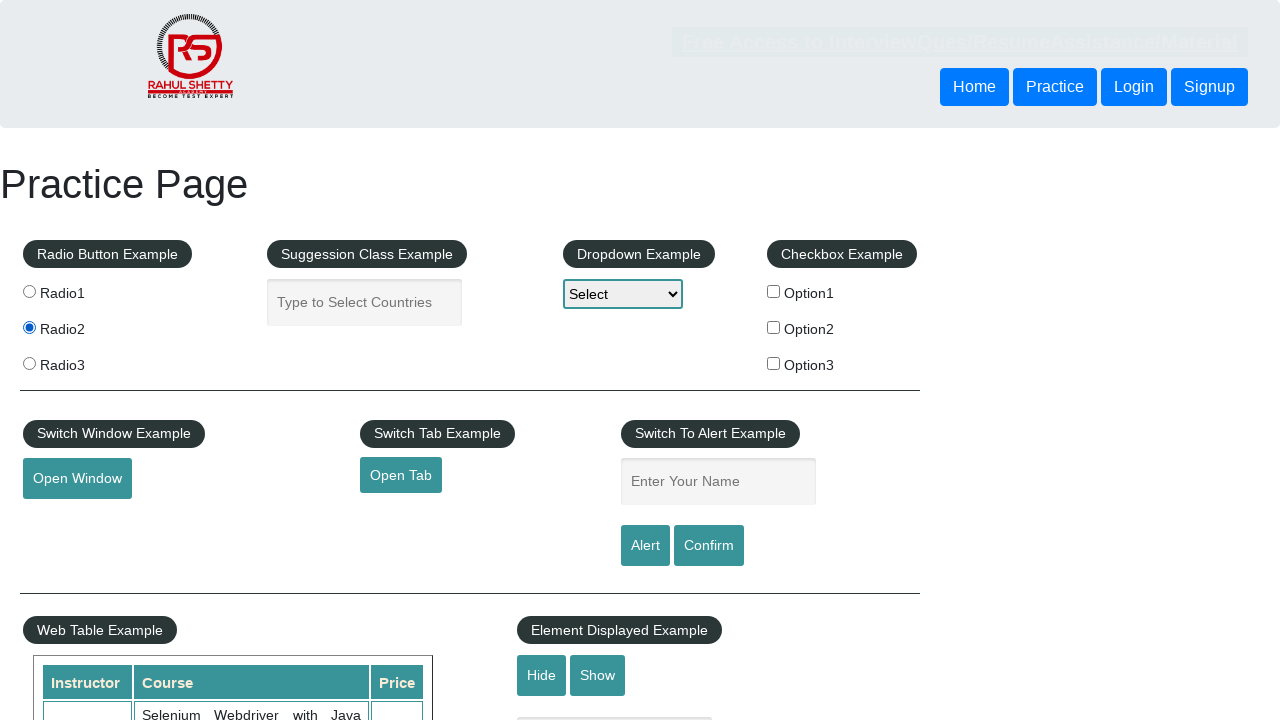

Waited 300ms after selecting radio button 2
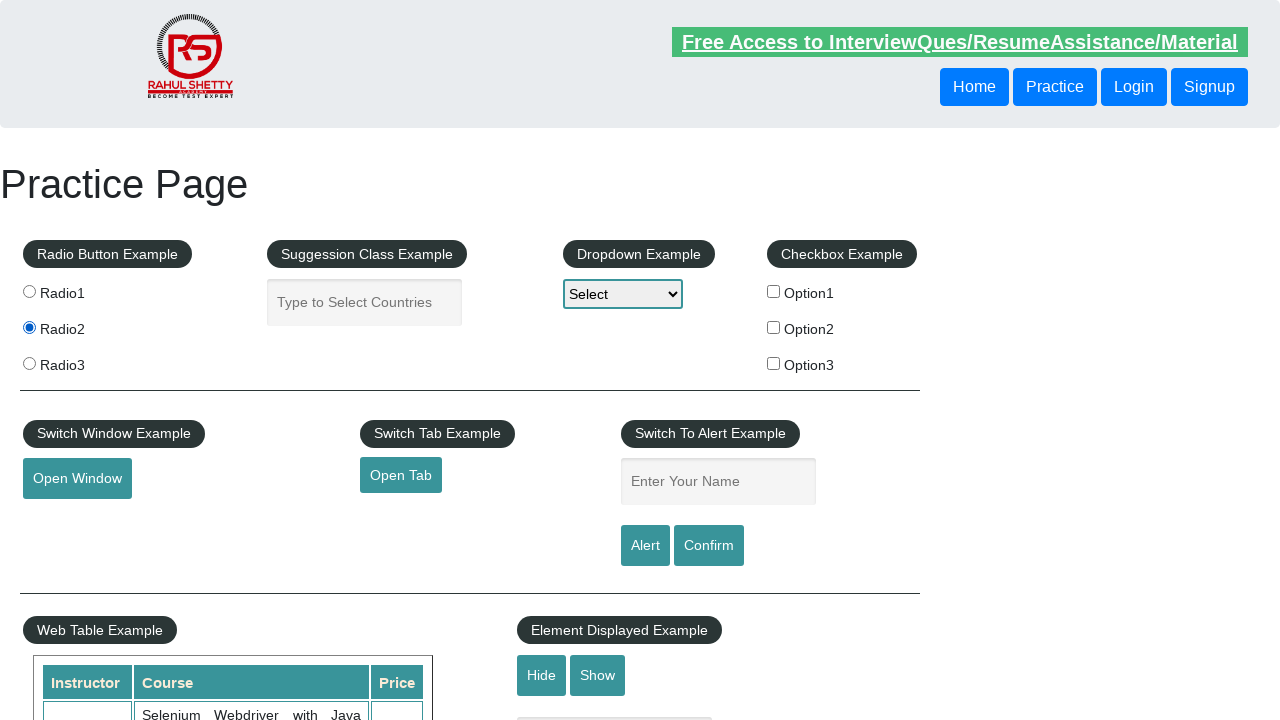

Selected radio button 3 at (29, 363) on input[value="radio3"]
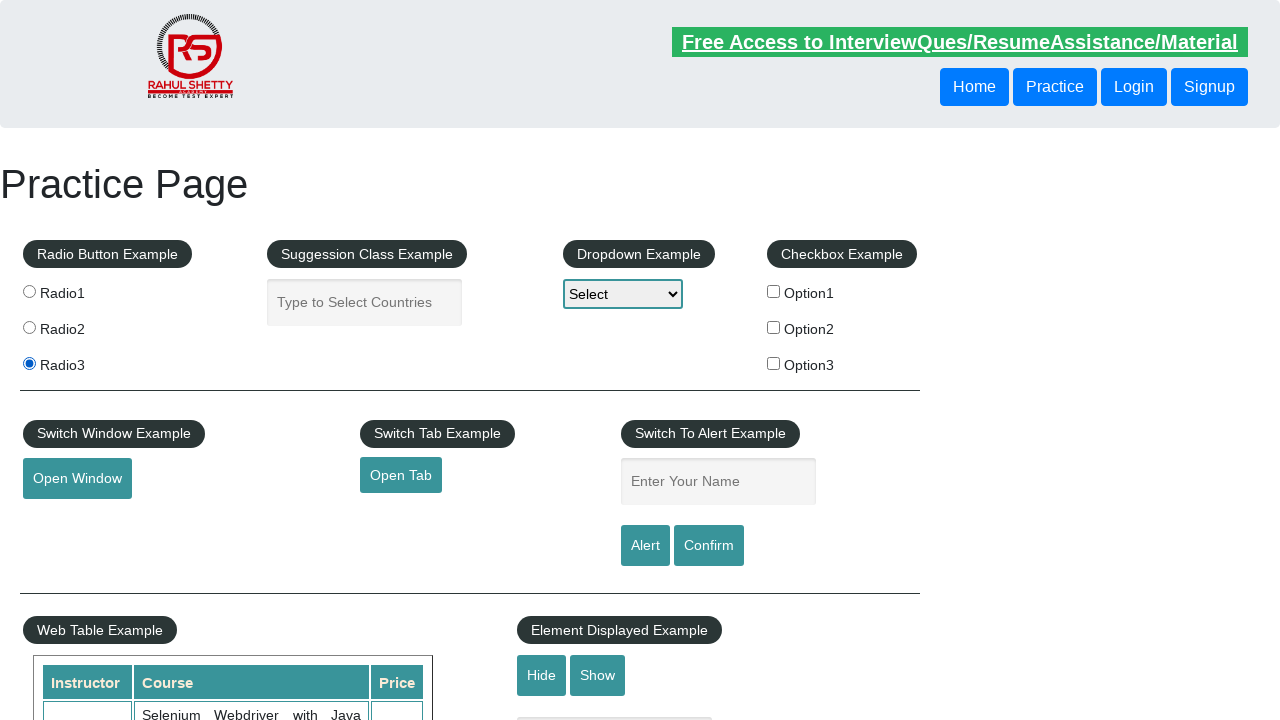

Waited 300ms after selecting radio button 3
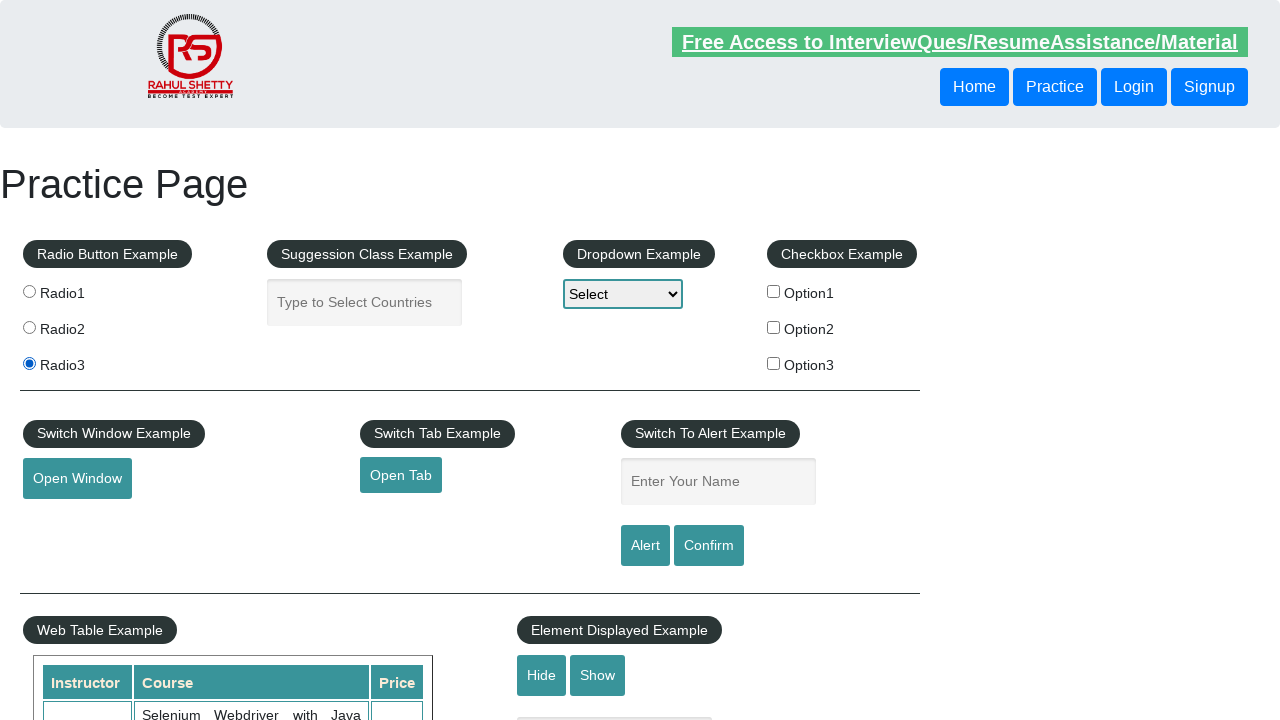

Checked checkbox option 1 at (774, 291) on input[value="option1"][type="checkbox"]
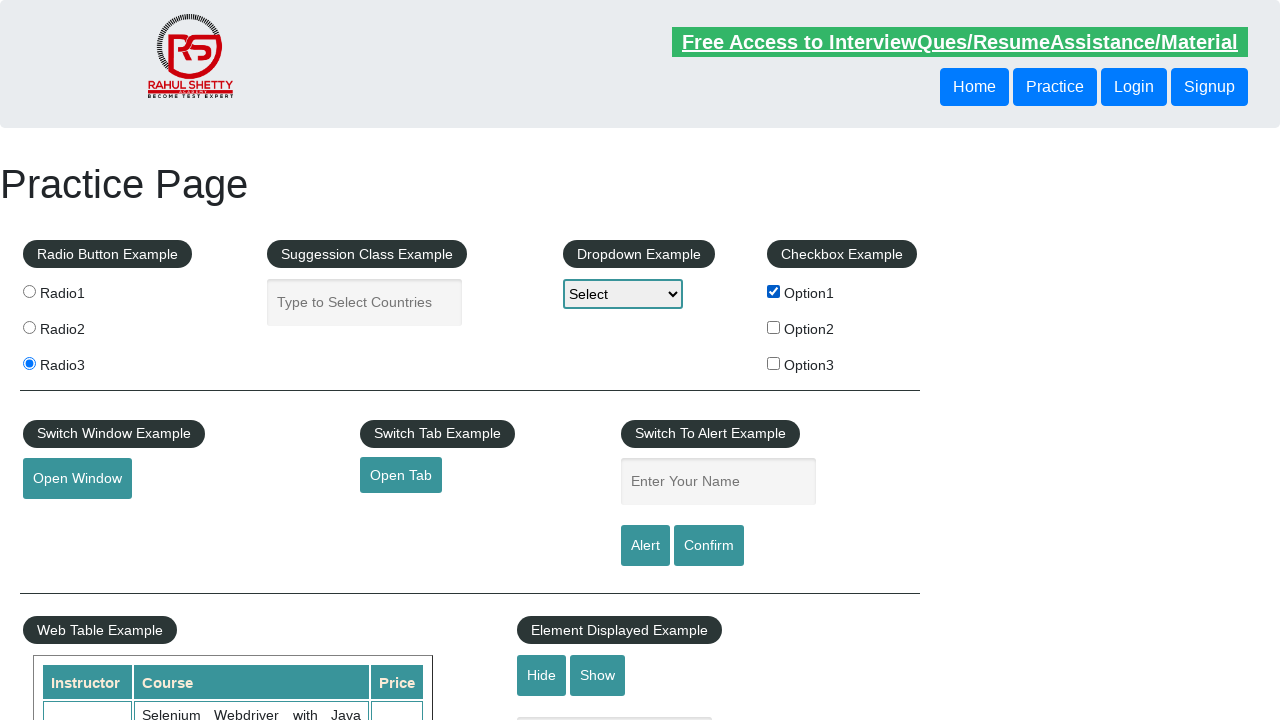

Waited 300ms after checking checkbox option 1
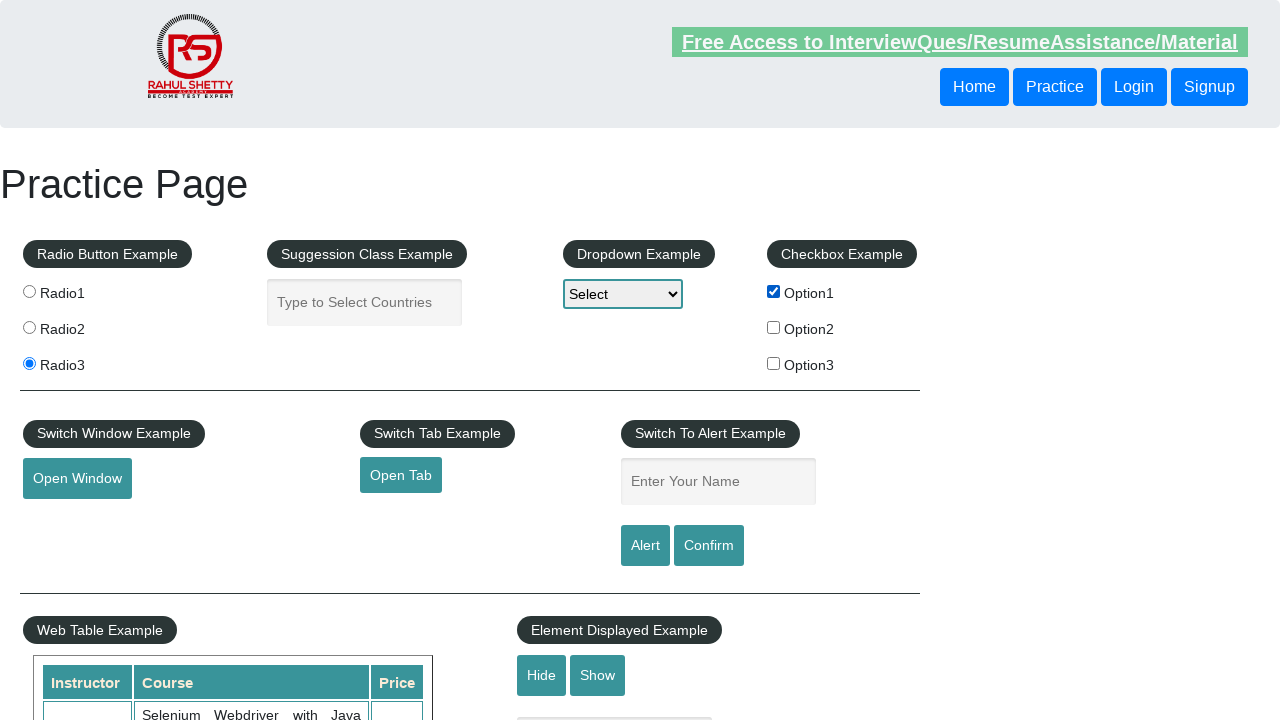

Checked checkbox option 2 at (774, 327) on input[value="option2"][type="checkbox"]
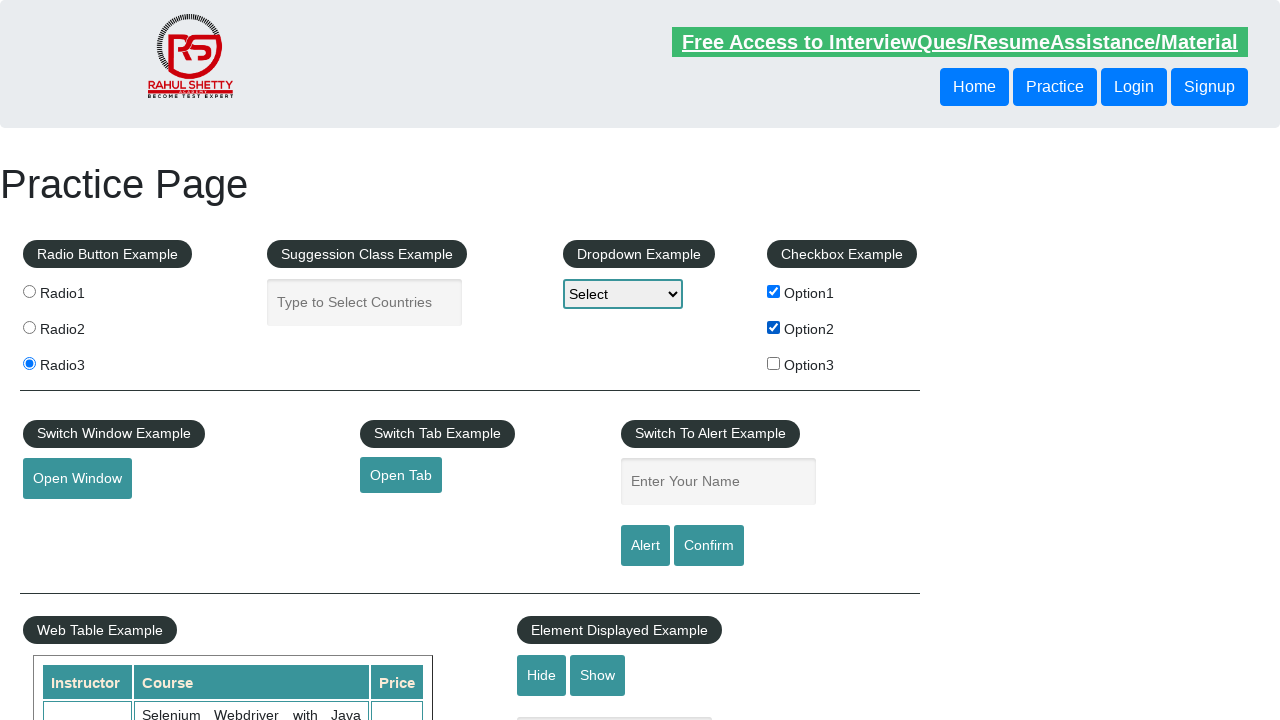

Waited 300ms after checking checkbox option 2
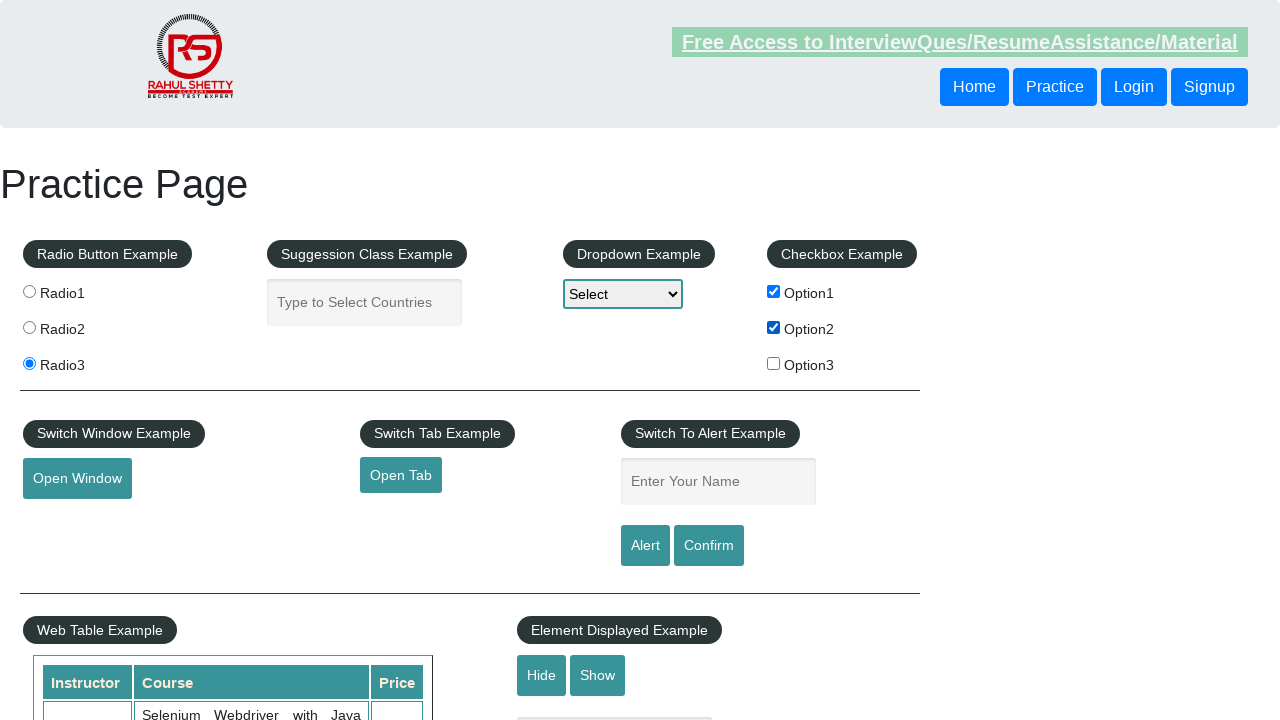

Checked checkbox option 3 at (774, 363) on input[value="option3"][type="checkbox"]
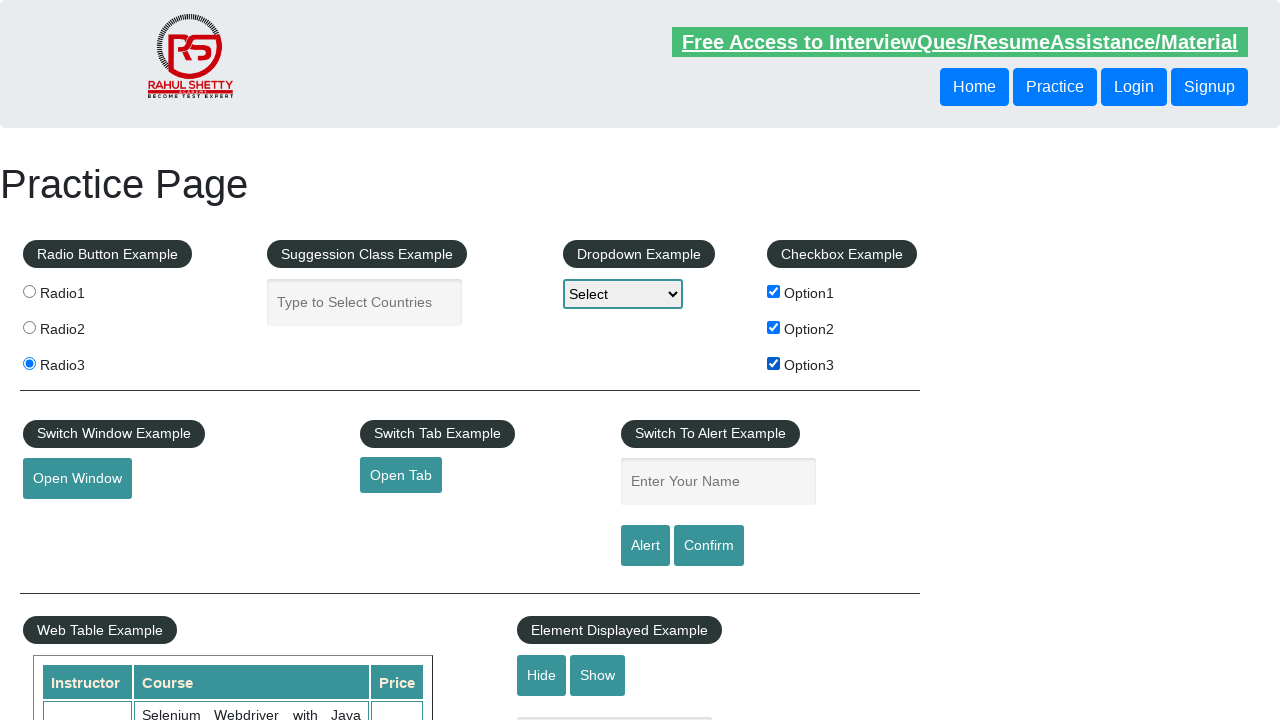

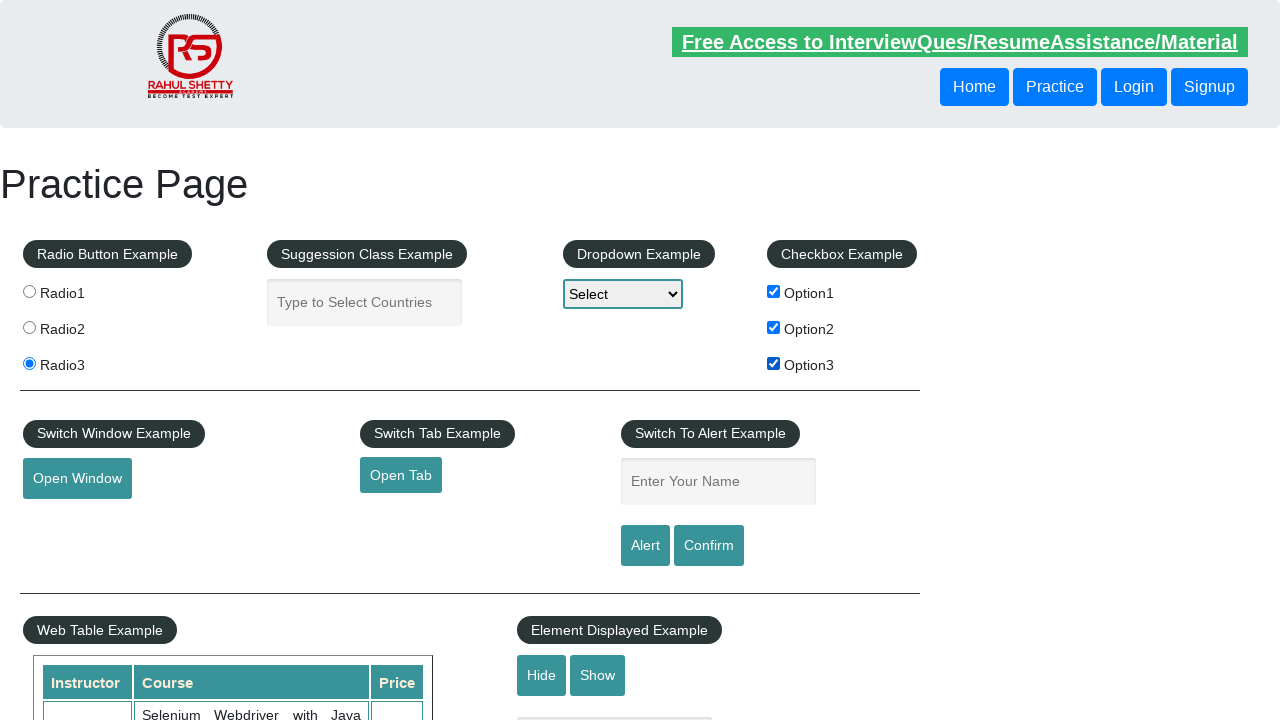